Tests table sorting functionality by clicking on a column header, verifying the items are sorted, and then searches for a specific item ("Rice") across multiple pages using pagination to find and display its price.

Starting URL: https://rahulshettyacademy.com/seleniumPractise/#/offers

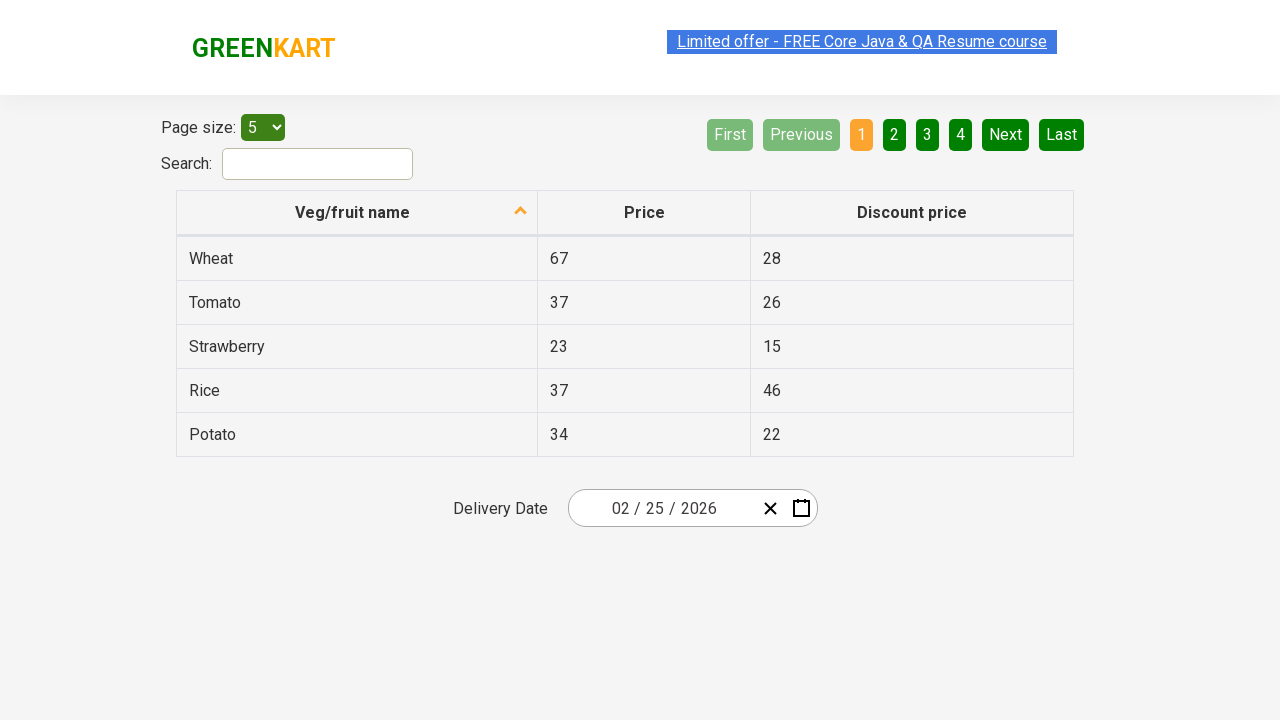

Clicked first column header to sort table at (357, 213) on xpath=//tr/th[1]
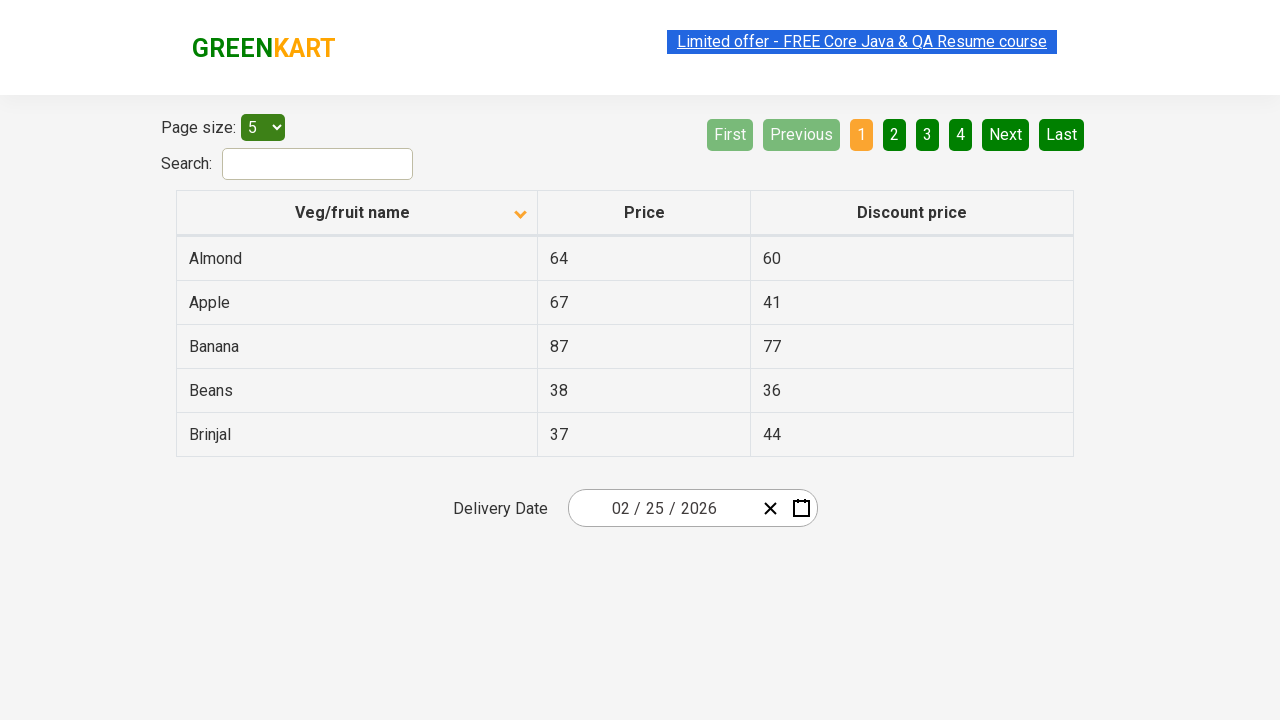

Retrieved all elements from first column
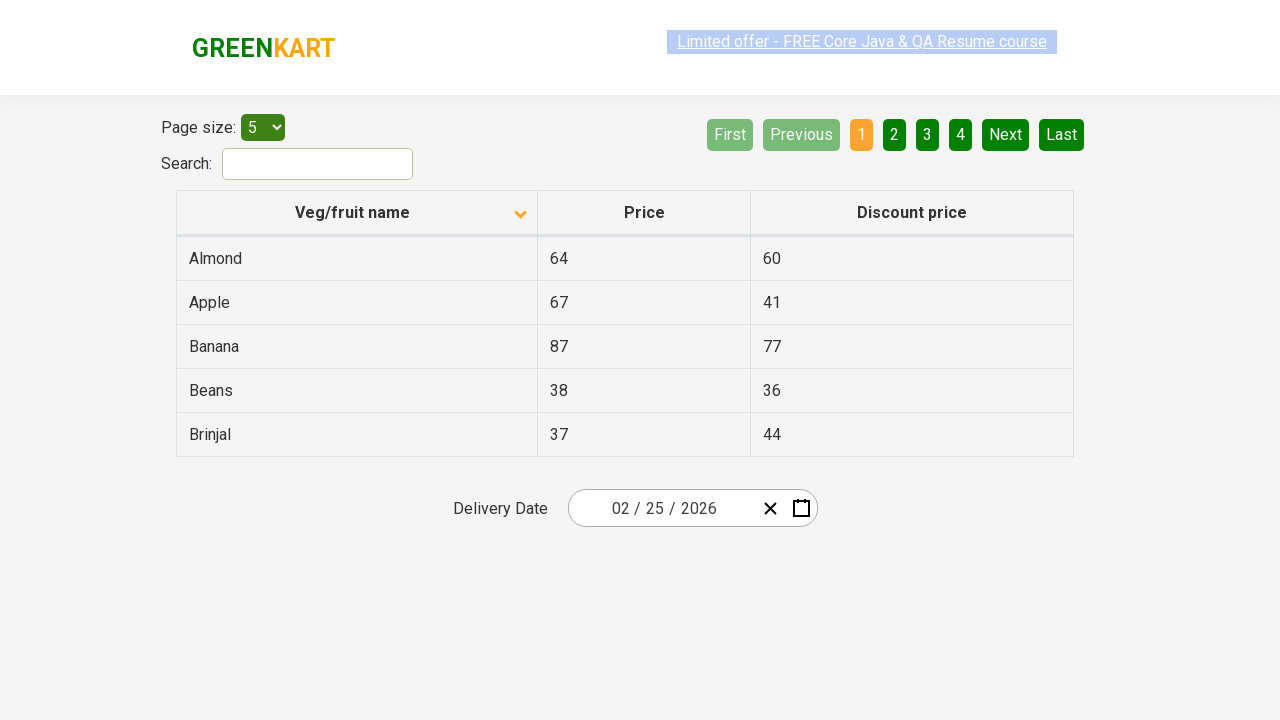

Extracted text content from all column elements
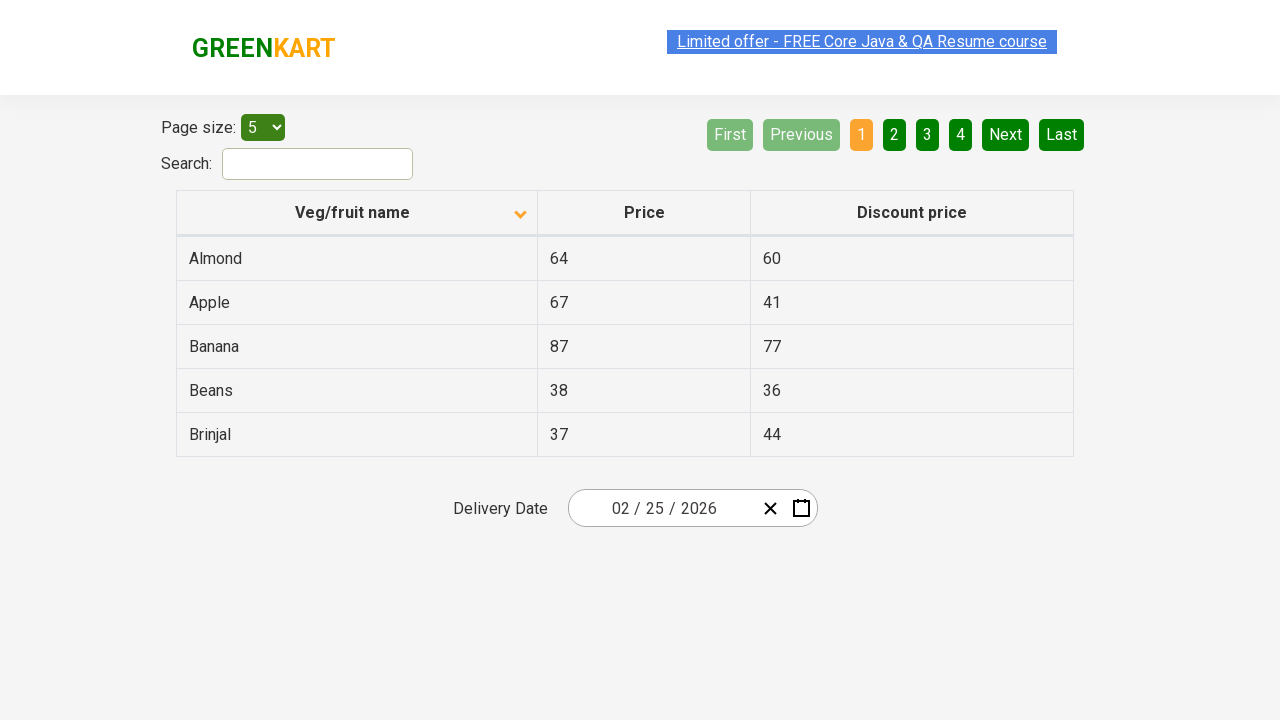

Created sorted version of the list for comparison
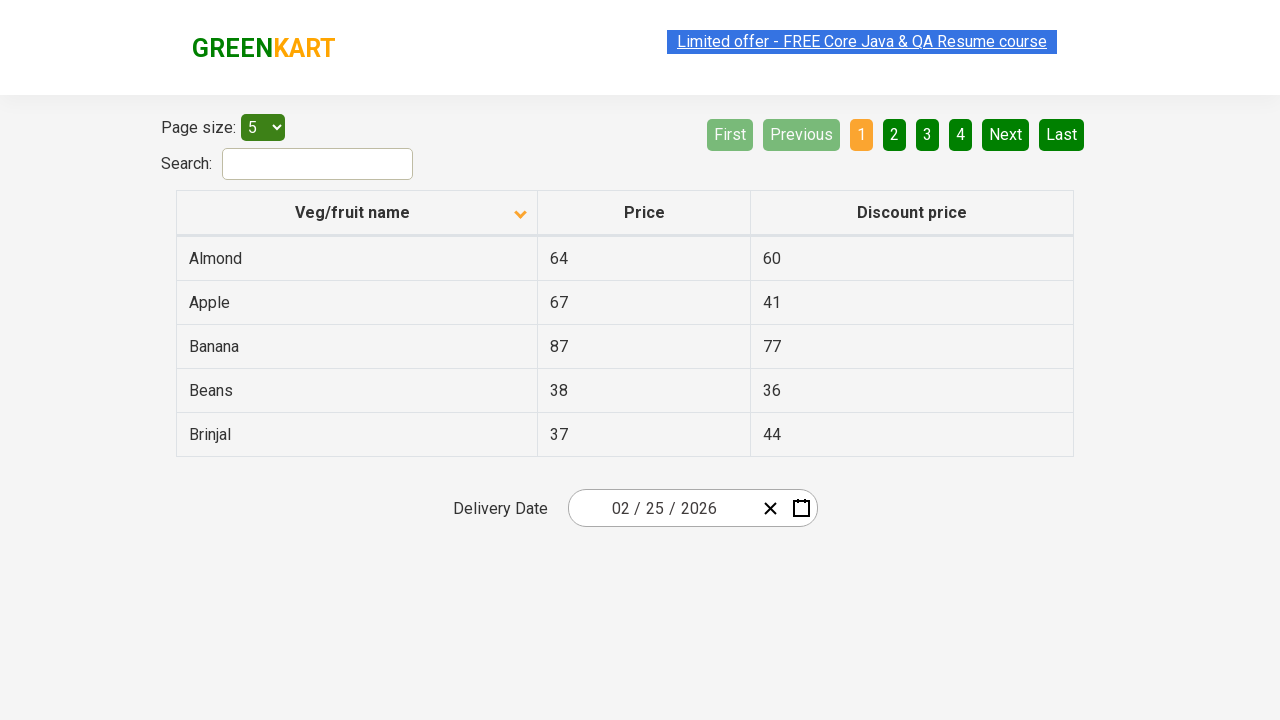

Verified that table is properly sorted
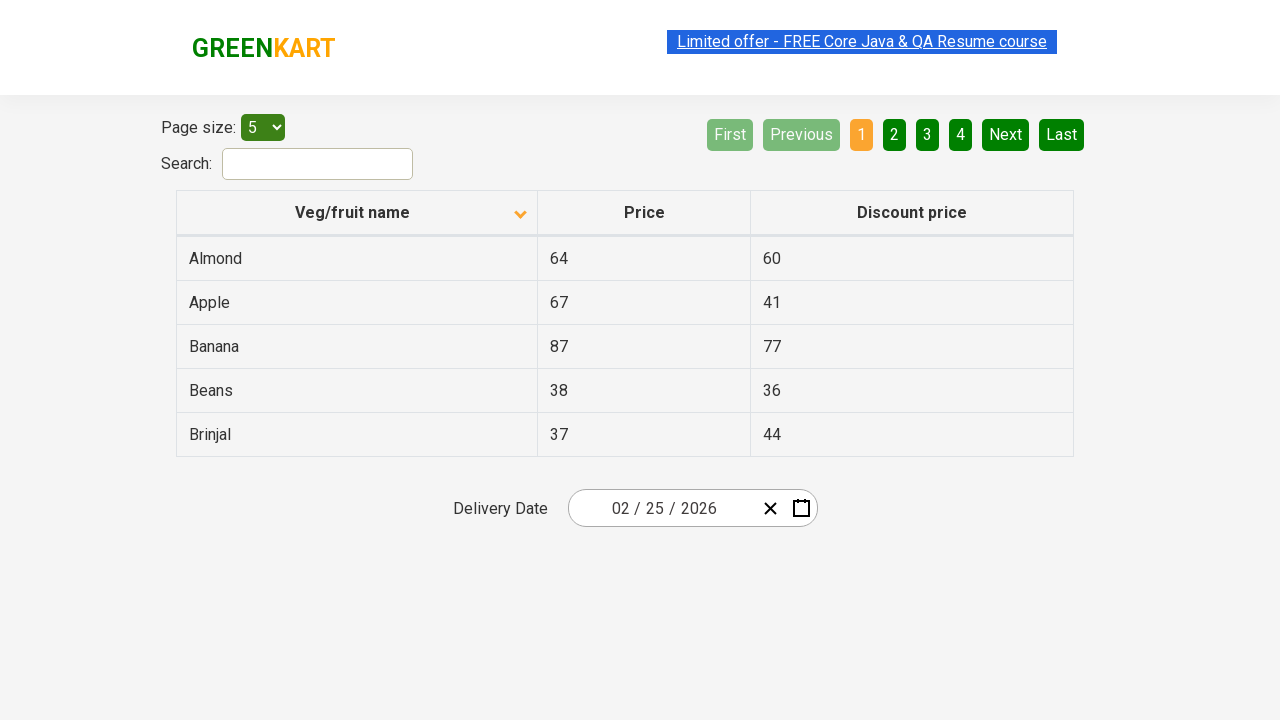

Retrieved all rows from first column for searching
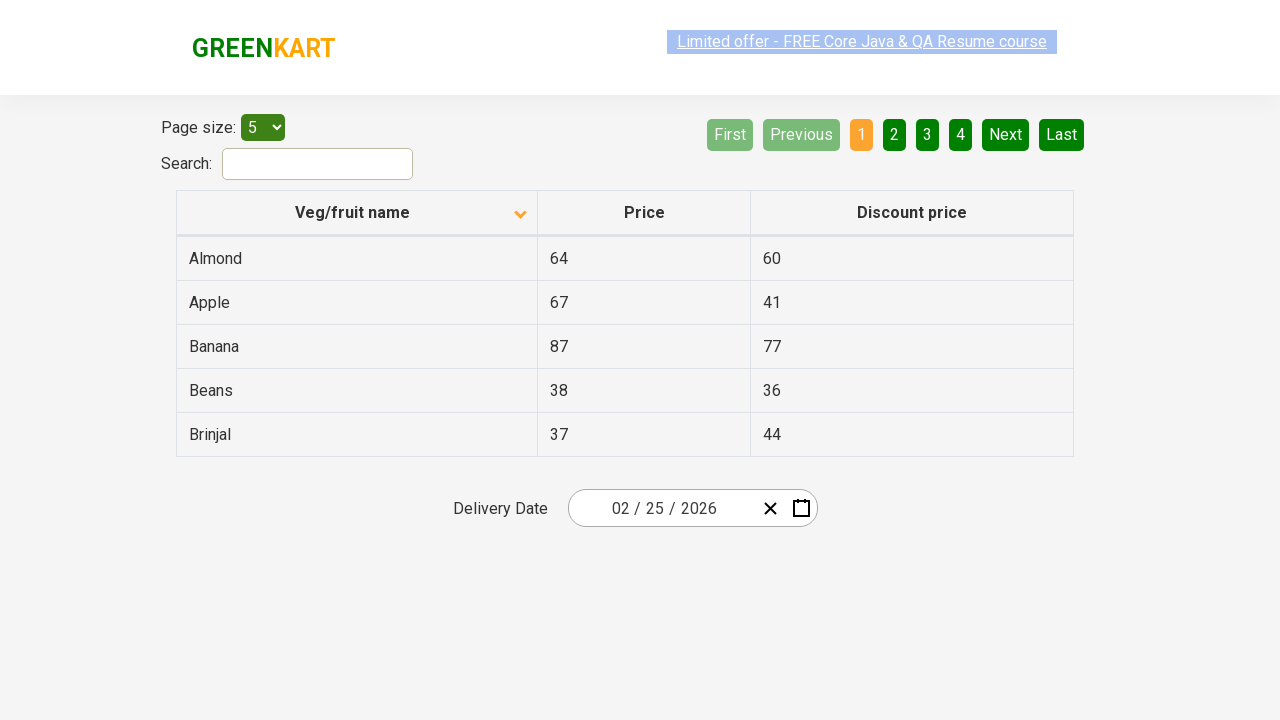

Clicked next button to navigate to next page at (1006, 134) on [aria-label='Next']
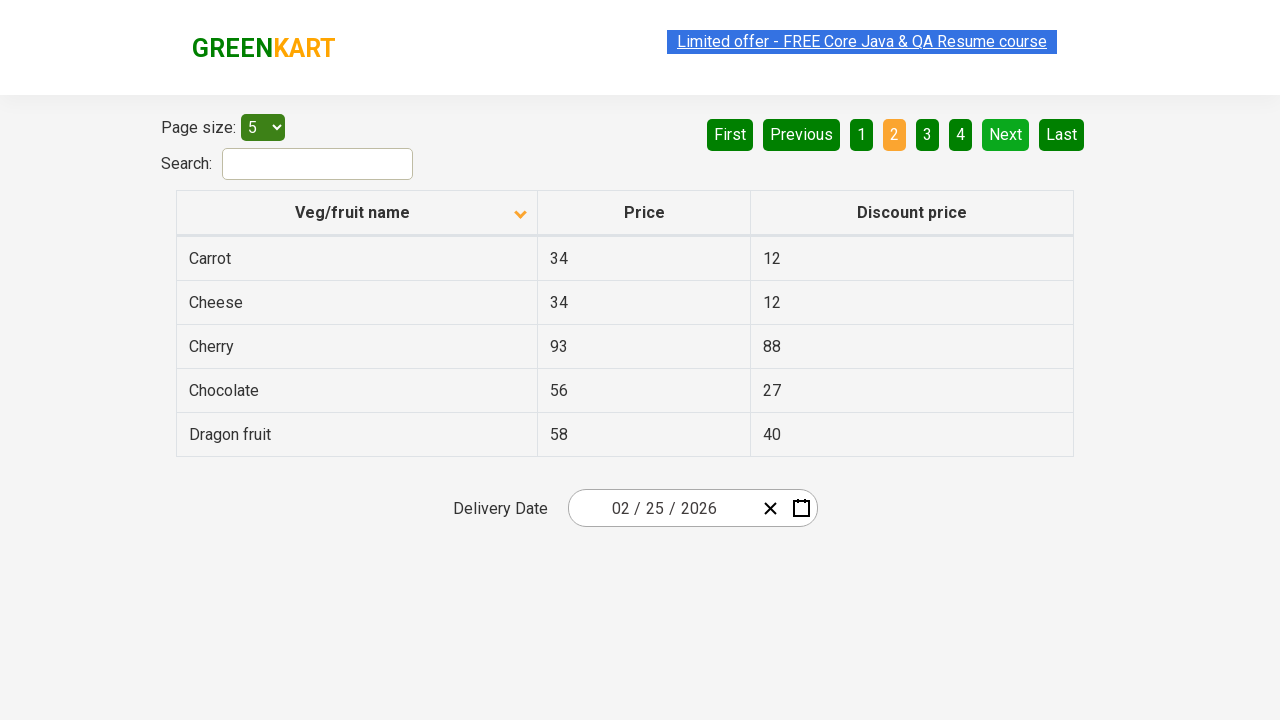

Waited for next page table to load
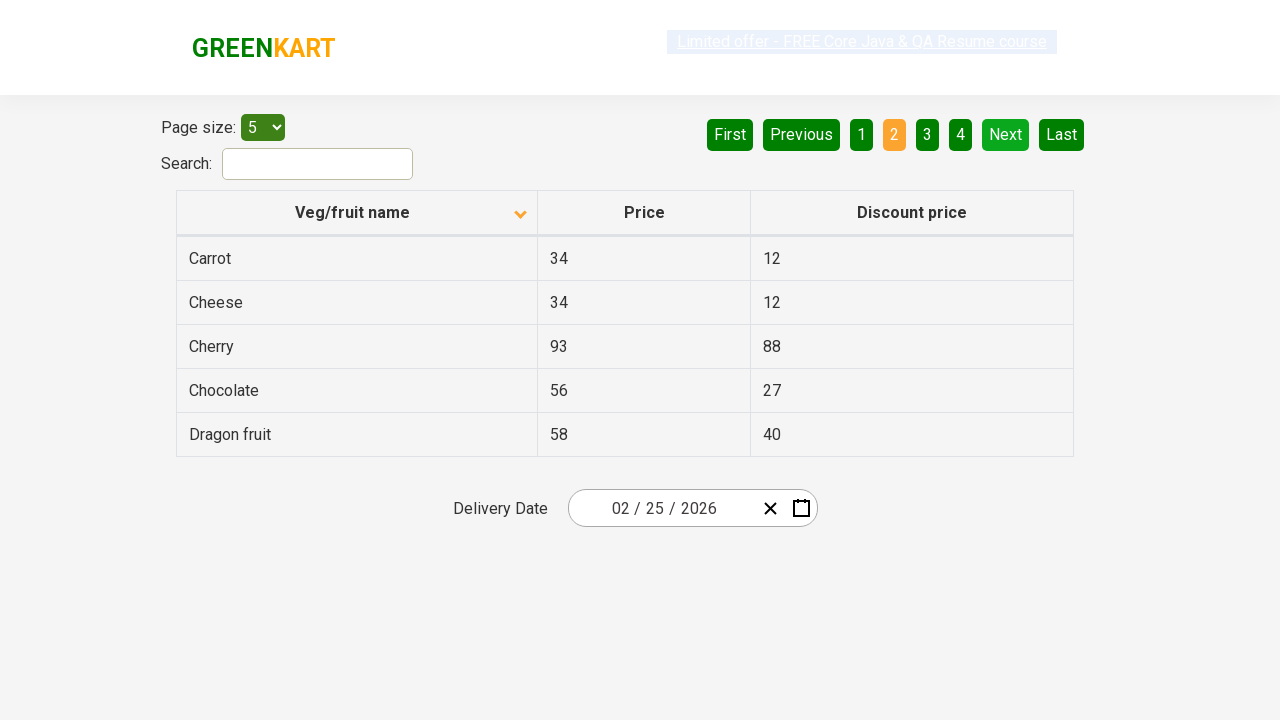

Retrieved all rows from first column for searching
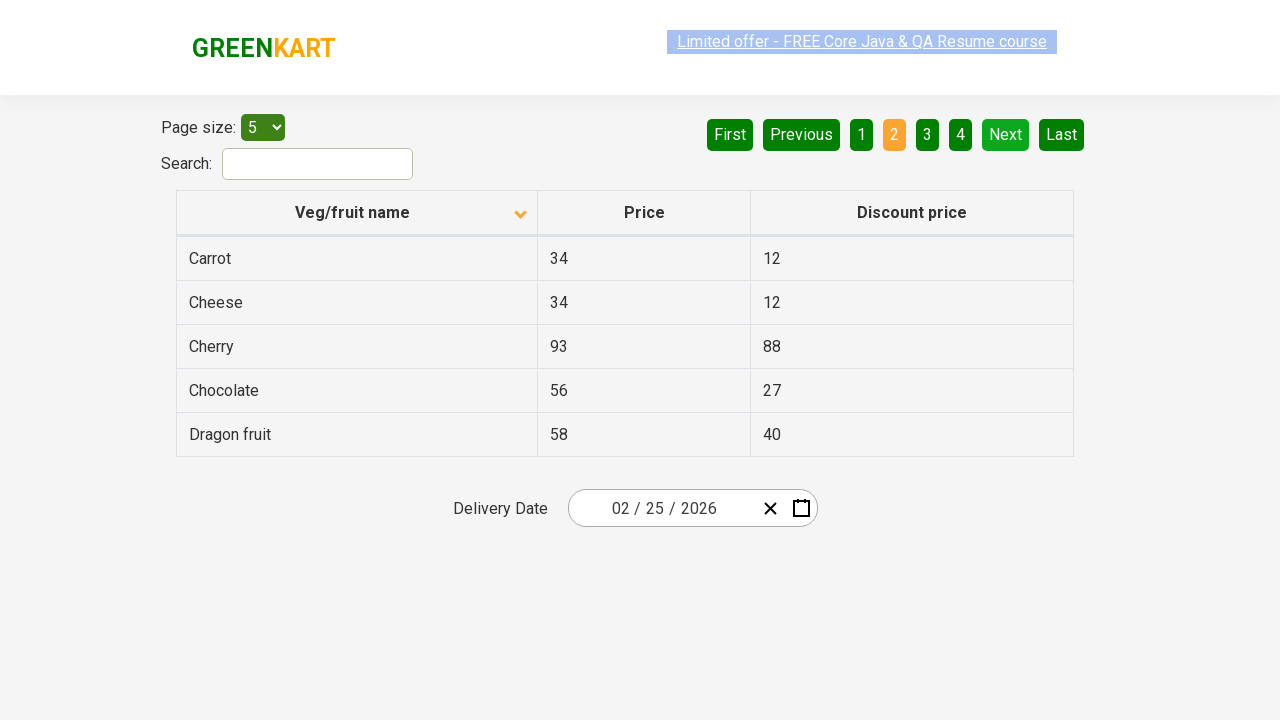

Clicked next button to navigate to next page at (1006, 134) on [aria-label='Next']
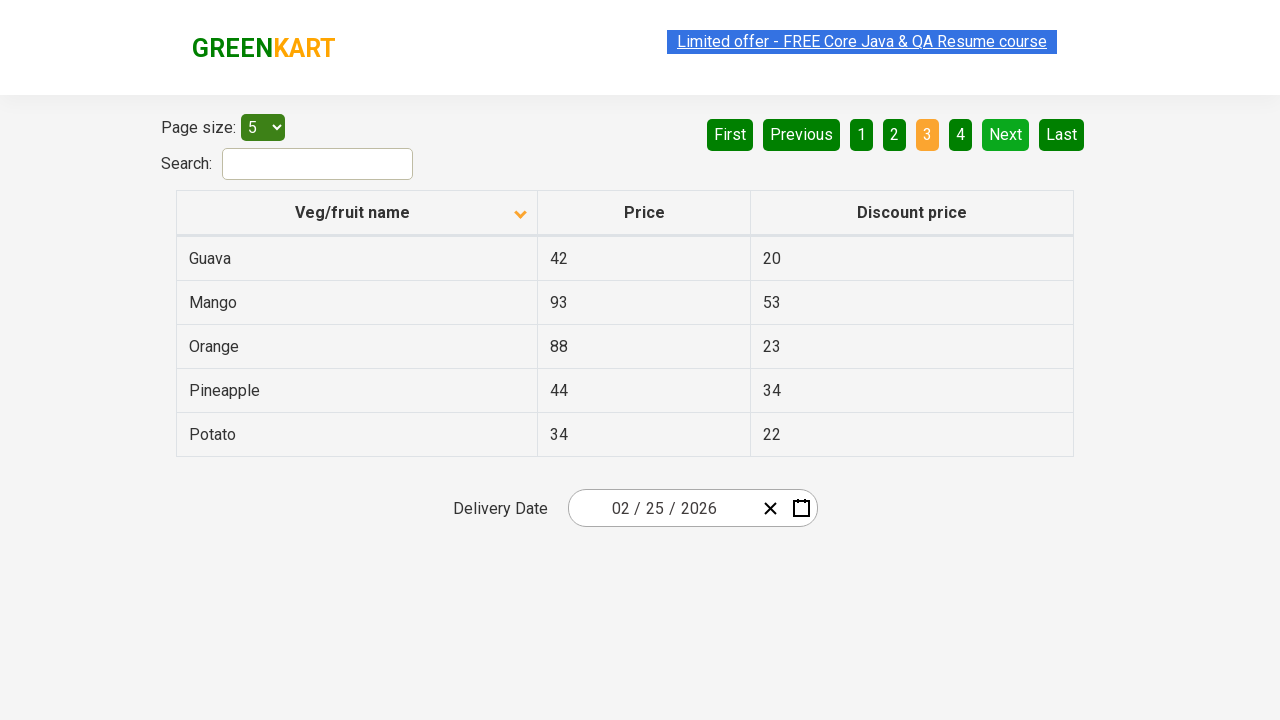

Waited for next page table to load
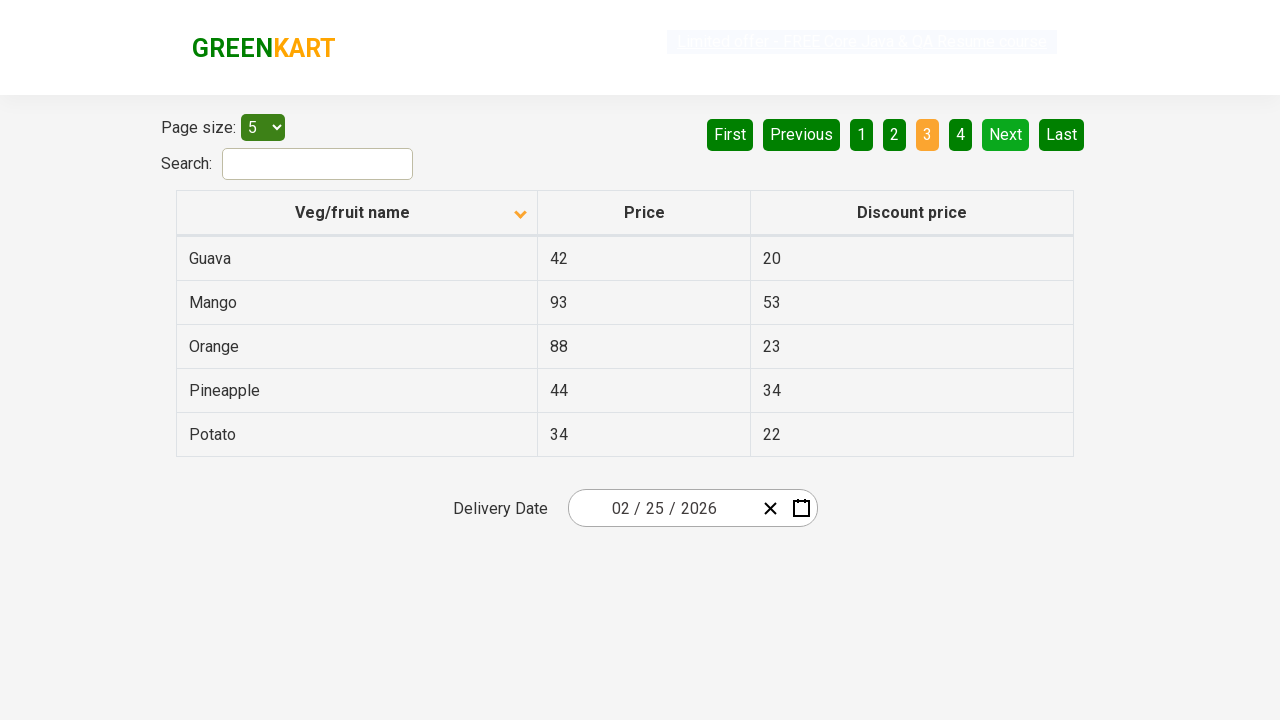

Retrieved all rows from first column for searching
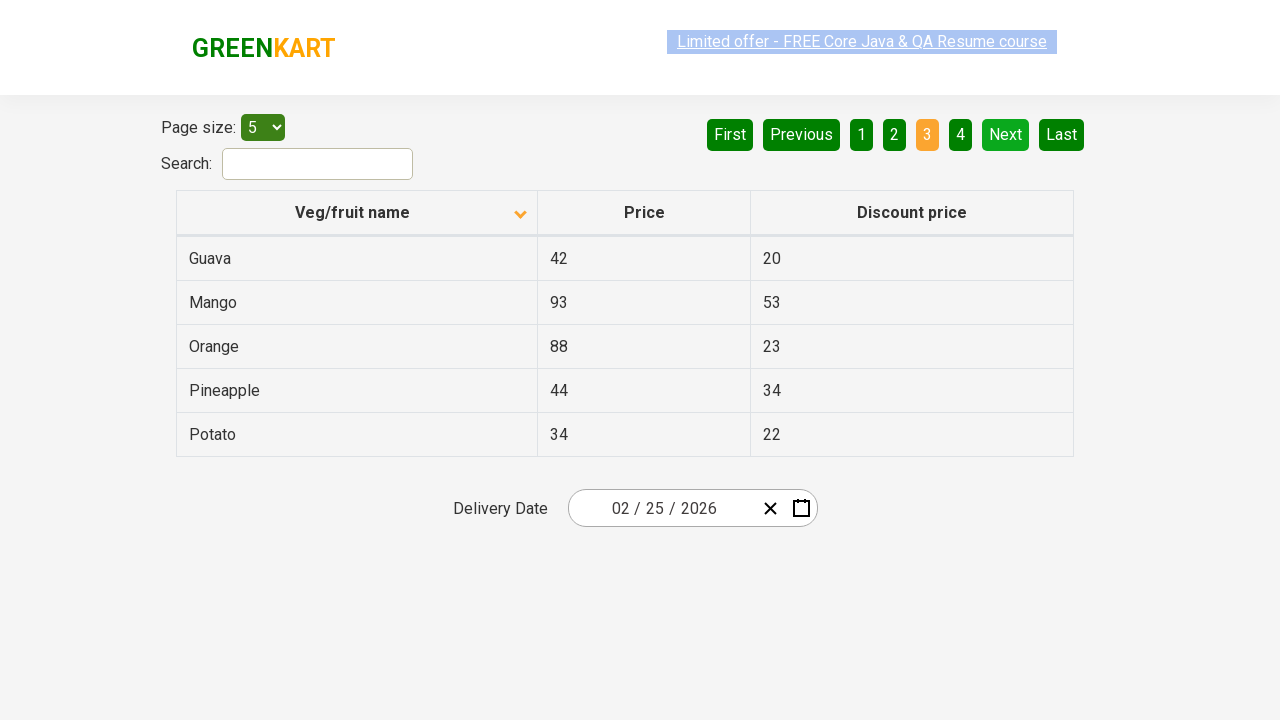

Clicked next button to navigate to next page at (1006, 134) on [aria-label='Next']
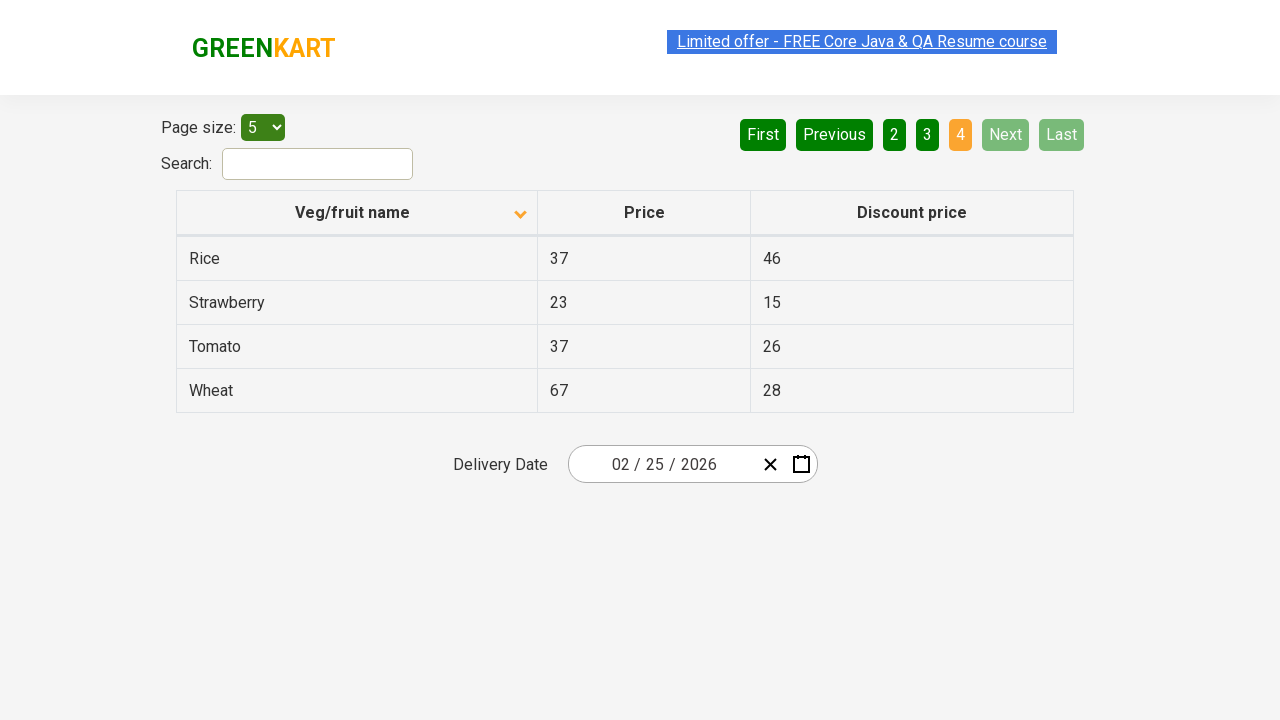

Waited for next page table to load
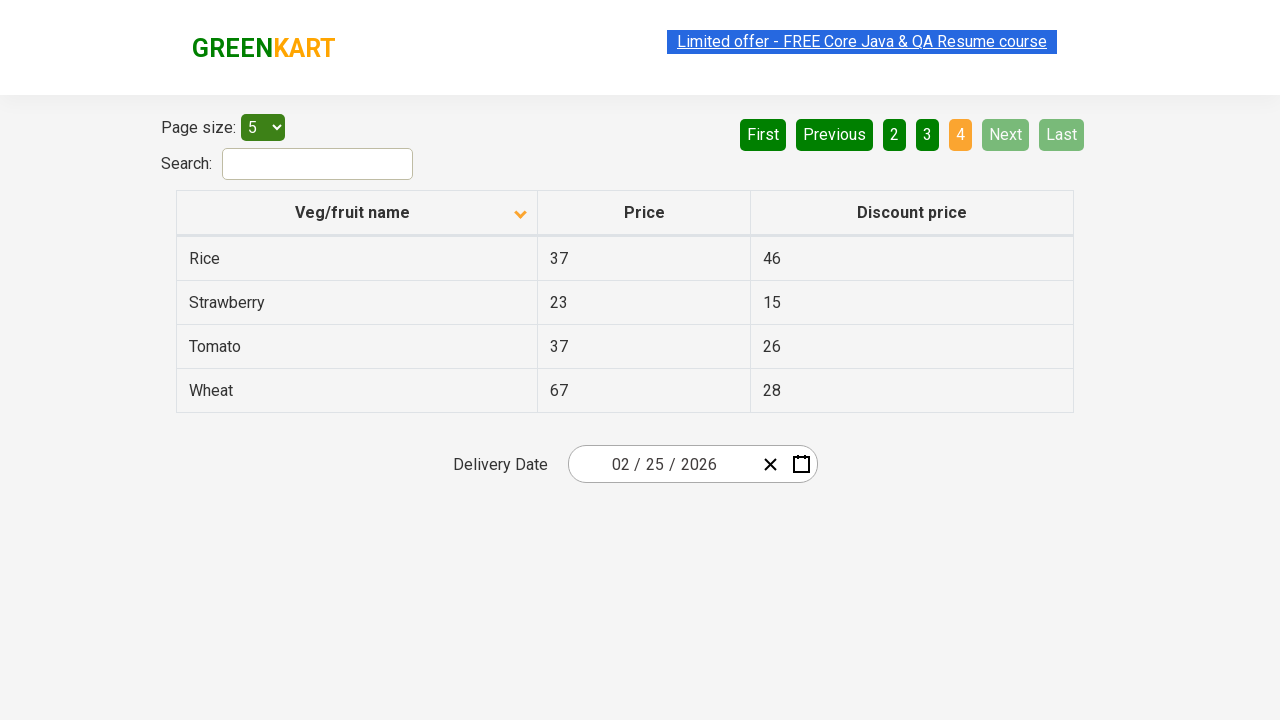

Retrieved all rows from first column for searching
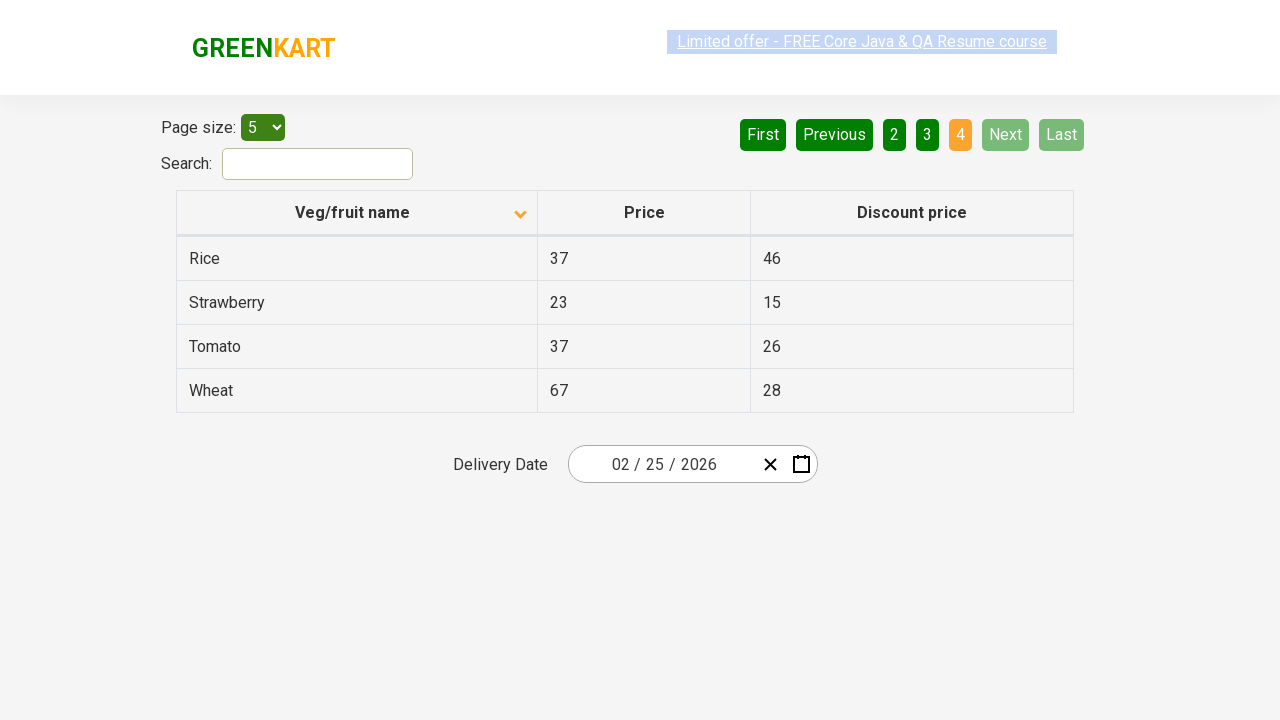

Found 'Rice' item with price: 37
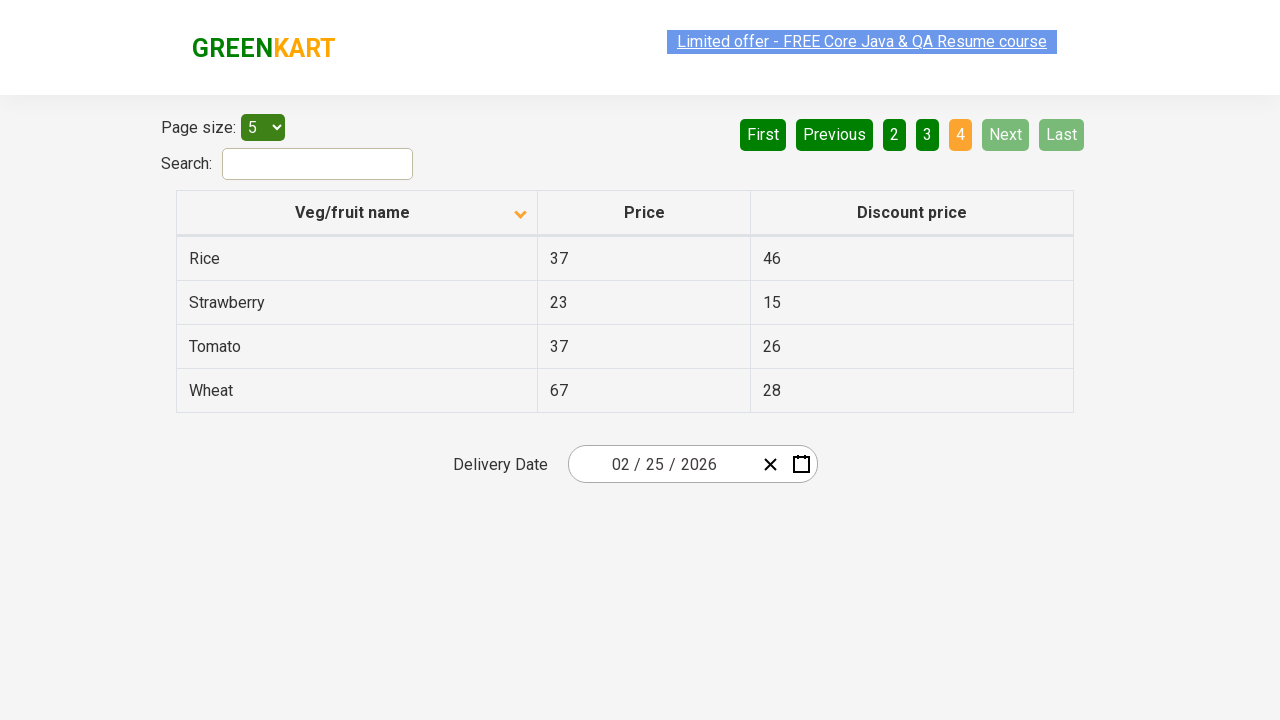

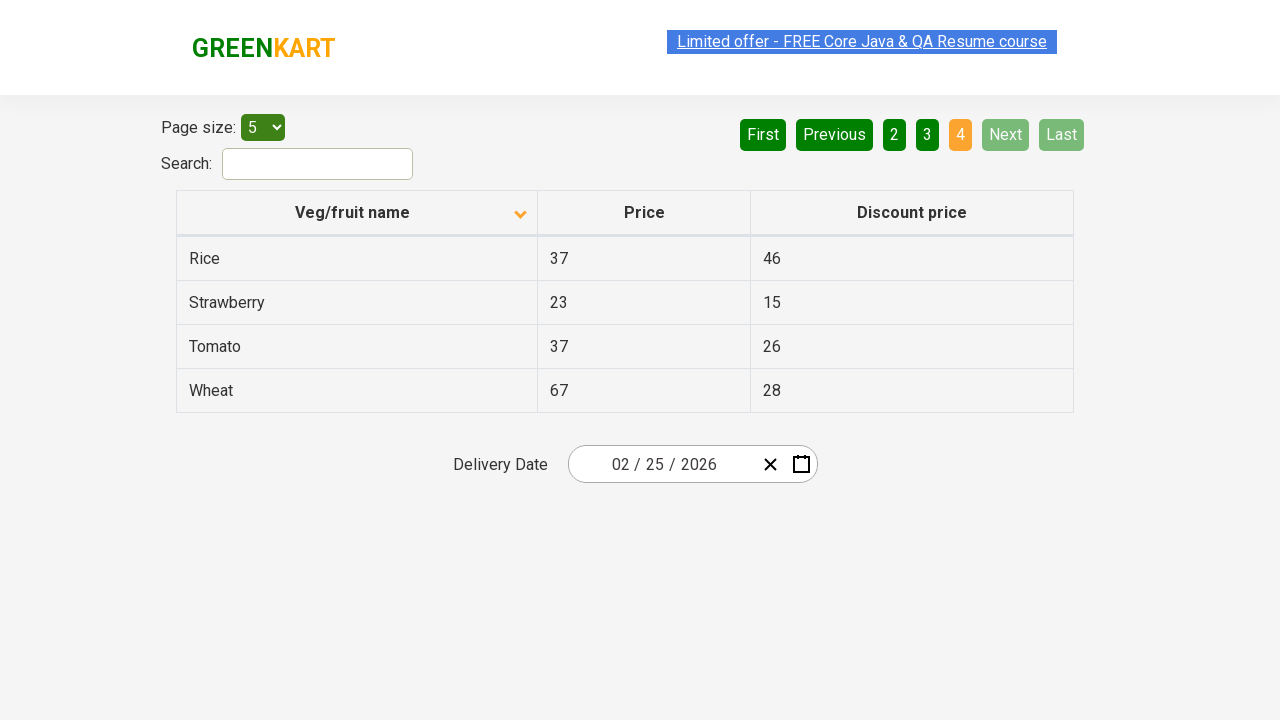